Navigates through job listings on a Colombian job board, clicks on individual job offers to view their details, and navigates through multiple pages of results.

Starting URL: https://co.computrabajo.com/empleos-en-bogota-dc?pubdate=7&p=1

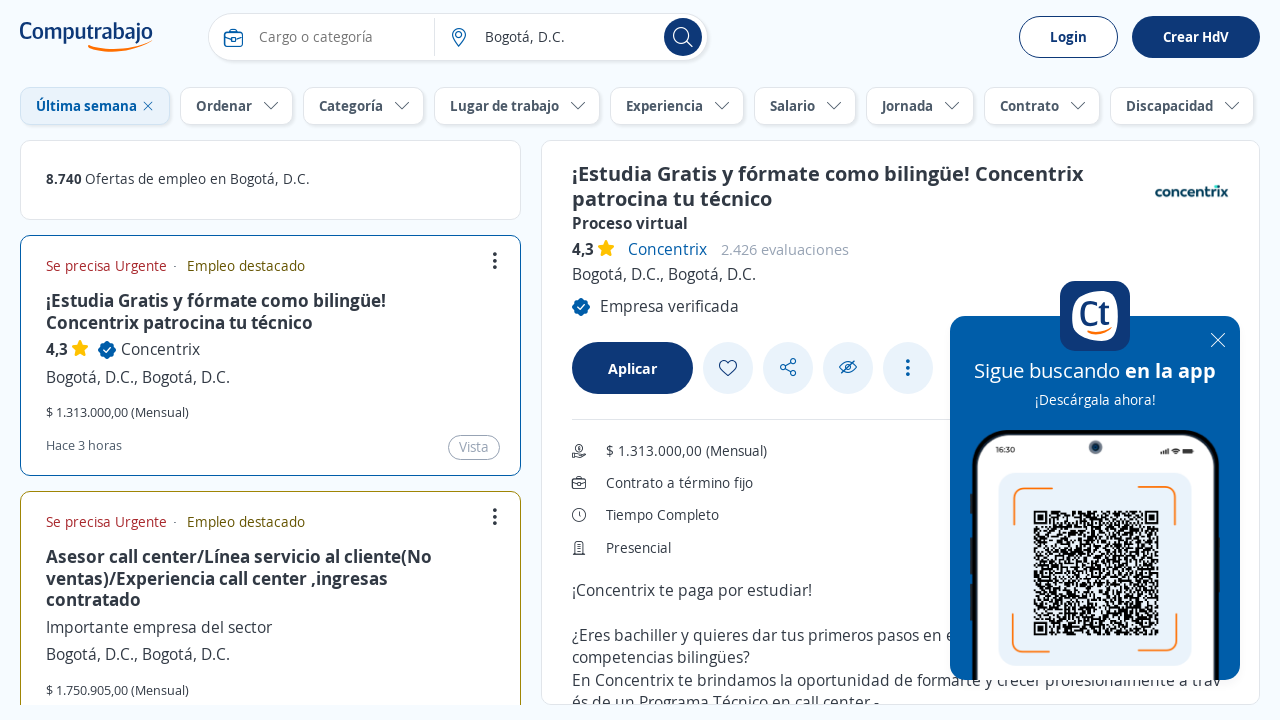

Waited for job offer elements to load on first page
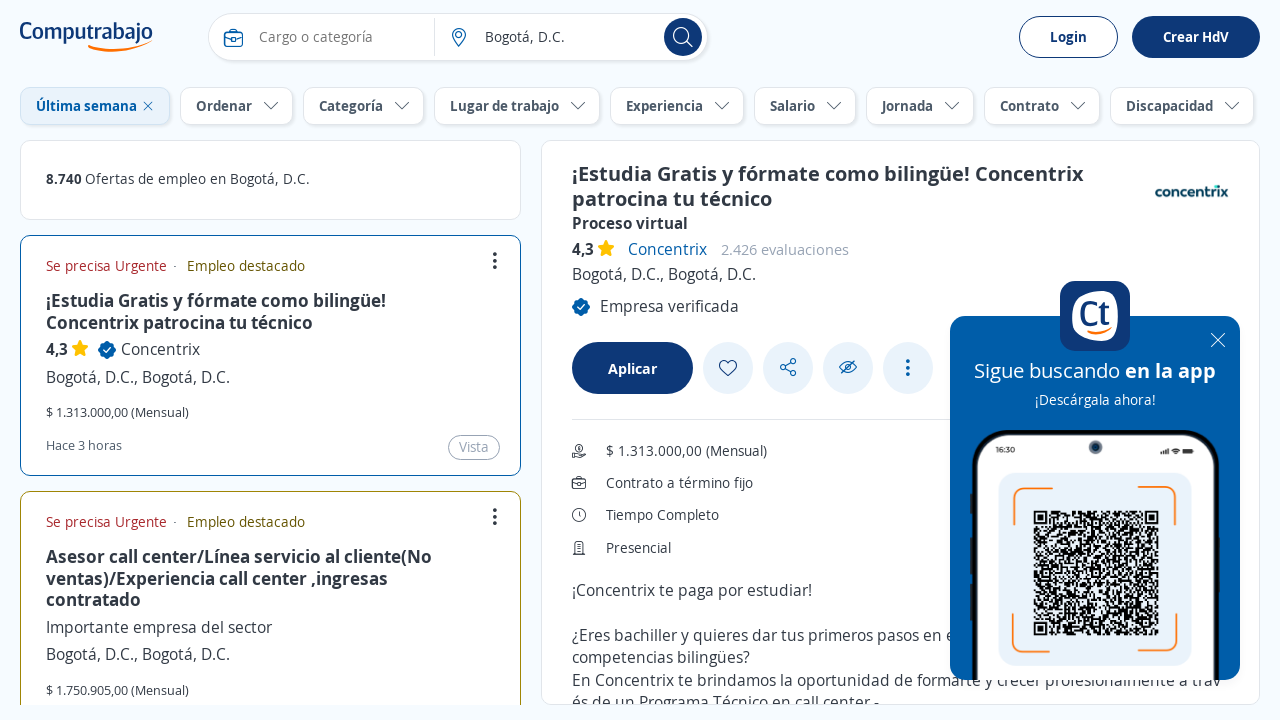

Retrieved 20 job offer elements from the page
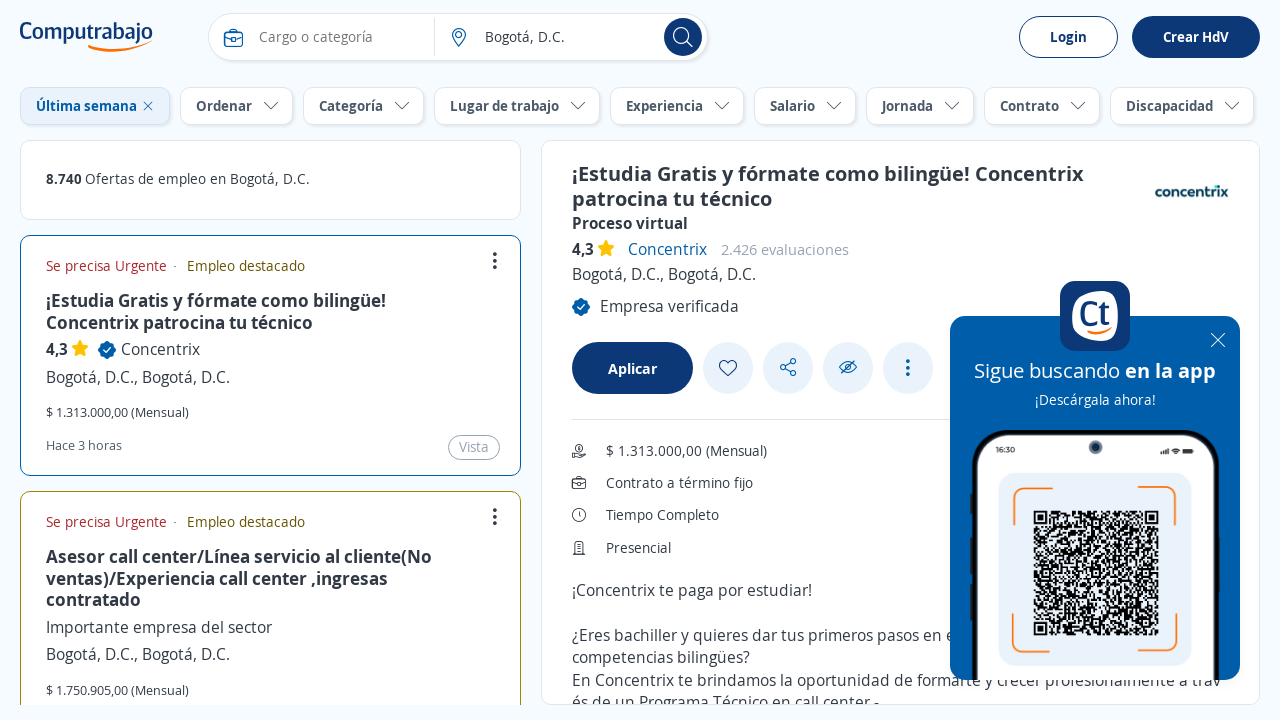

Retrieved job offer ID: 37BAA598D552C35561373E686DCF3405
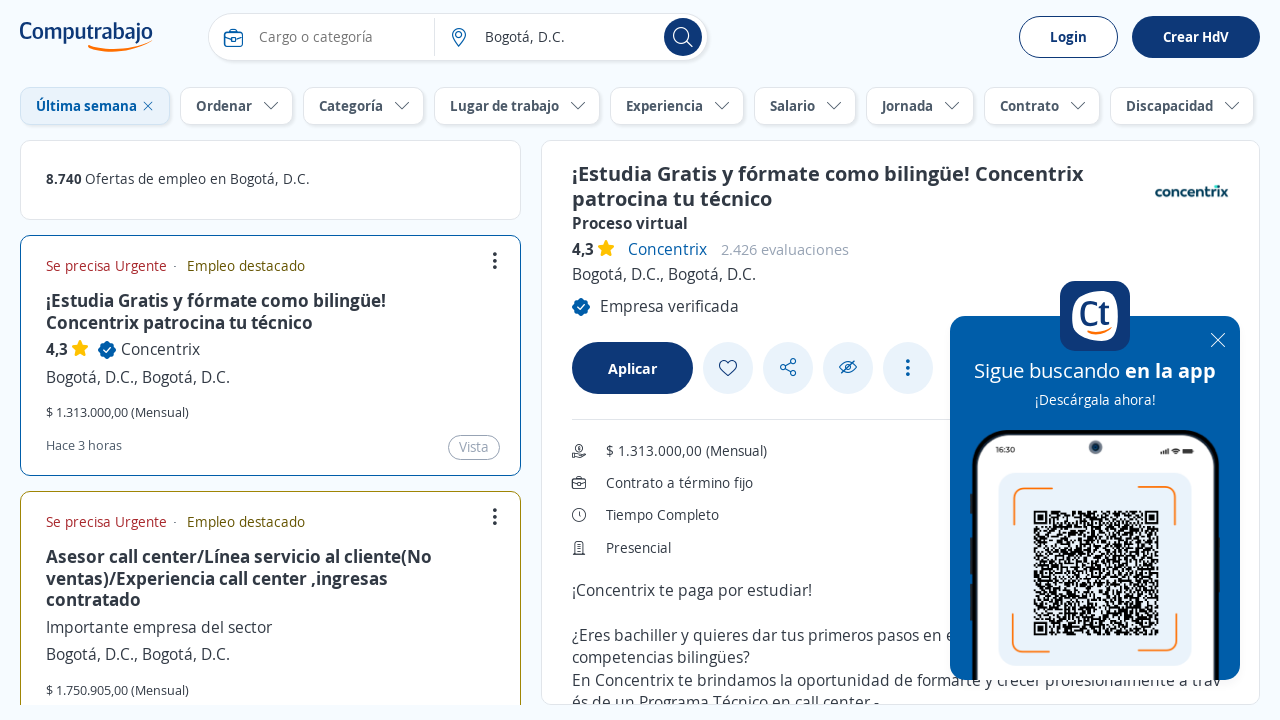

Navigated to job offer details with ID: 37BAA598D552C35561373E686DCF3405
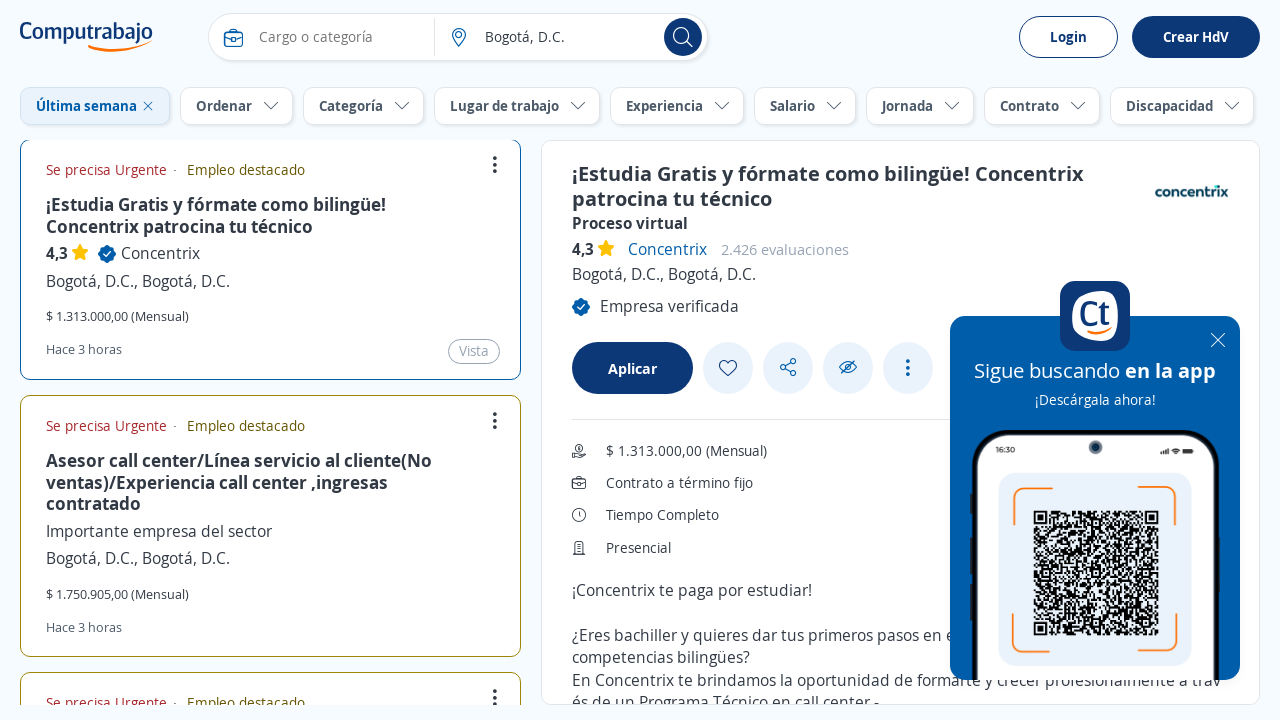

Job details loaded for offer ID: 37BAA598D552C35561373E686DCF3405
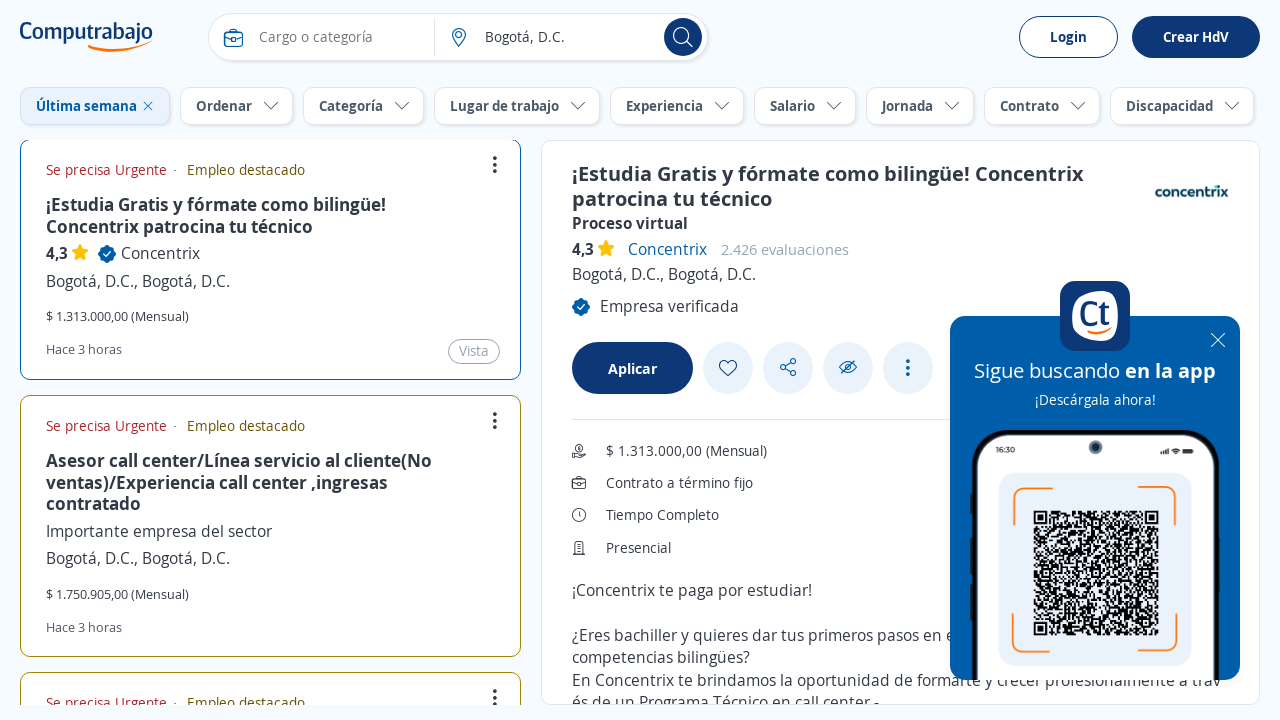

Retrieved job offer ID: 2D1ADBF7F610D4D061373E686DCF3405
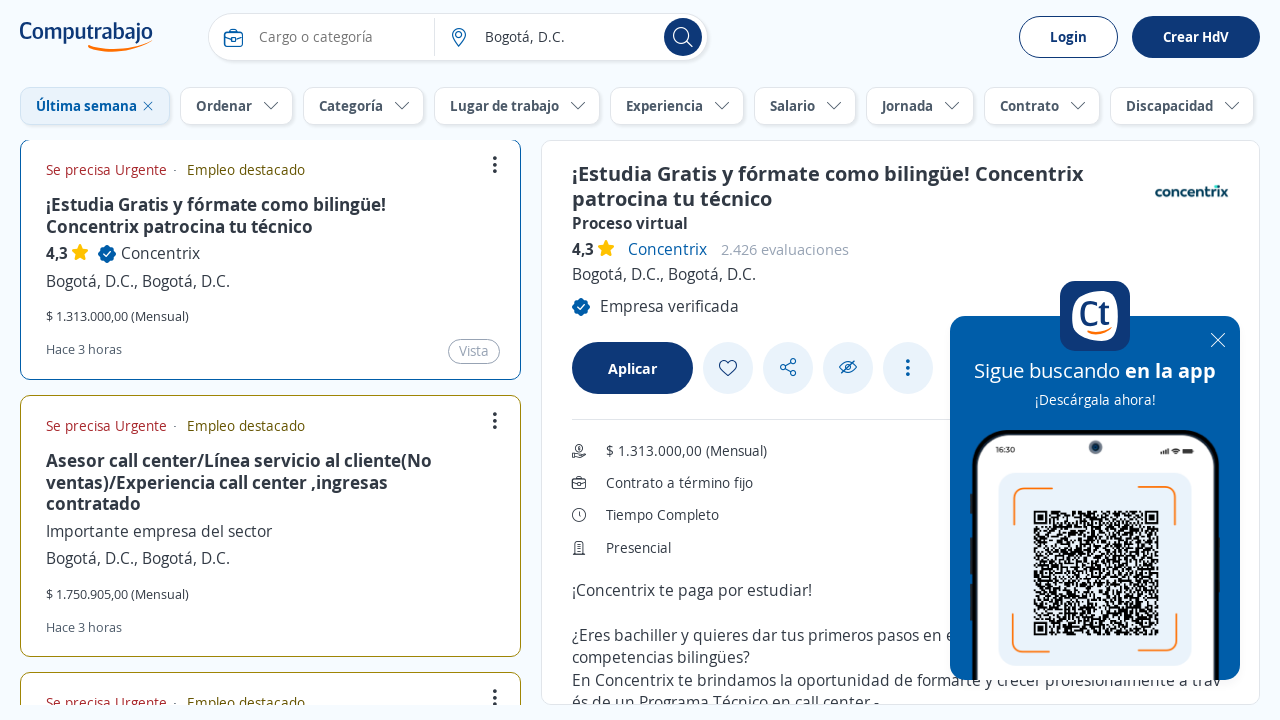

Navigated to job offer details with ID: 2D1ADBF7F610D4D061373E686DCF3405
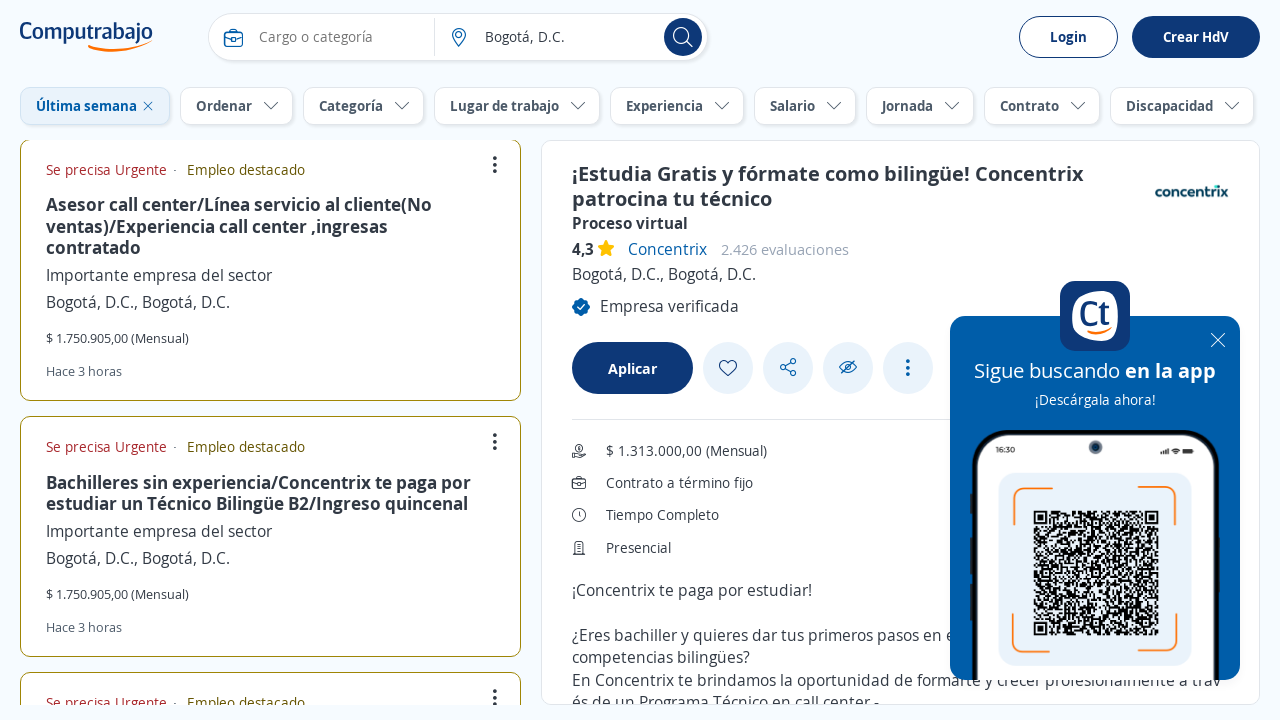

Job details loaded for offer ID: 2D1ADBF7F610D4D061373E686DCF3405
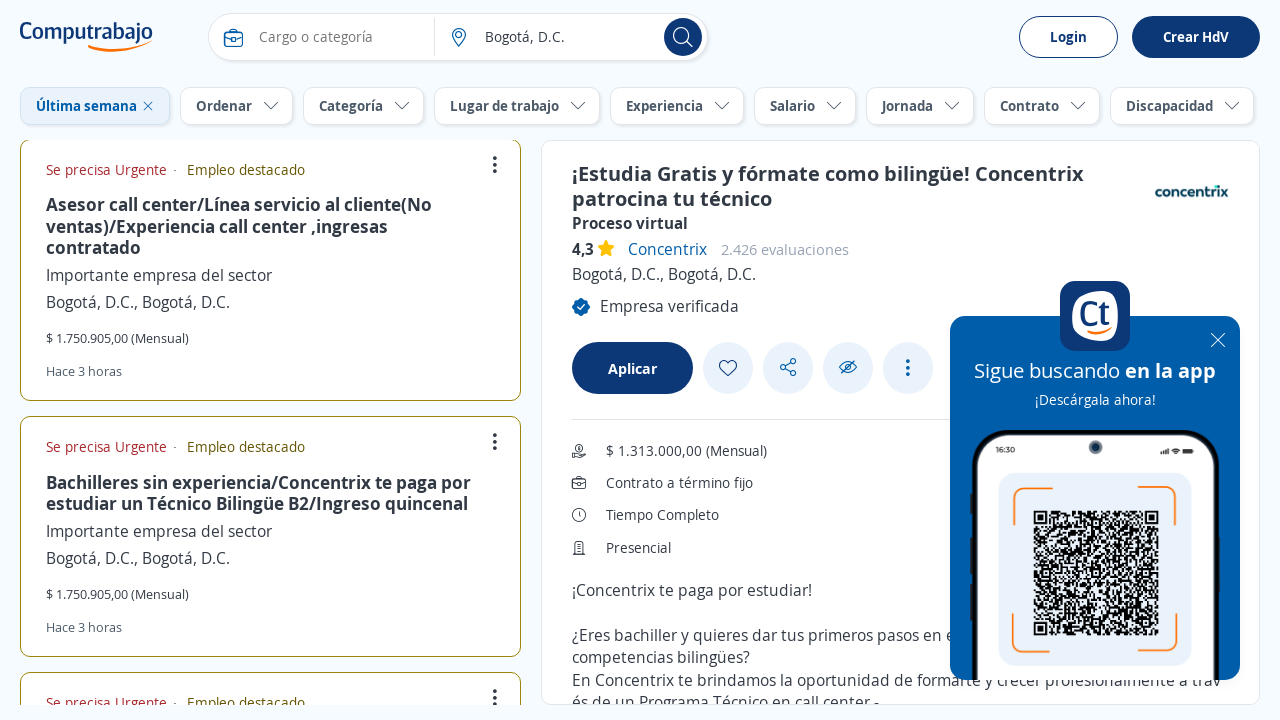

Retrieved job offer ID: 2669C7A0365EBAE461373E686DCF3405
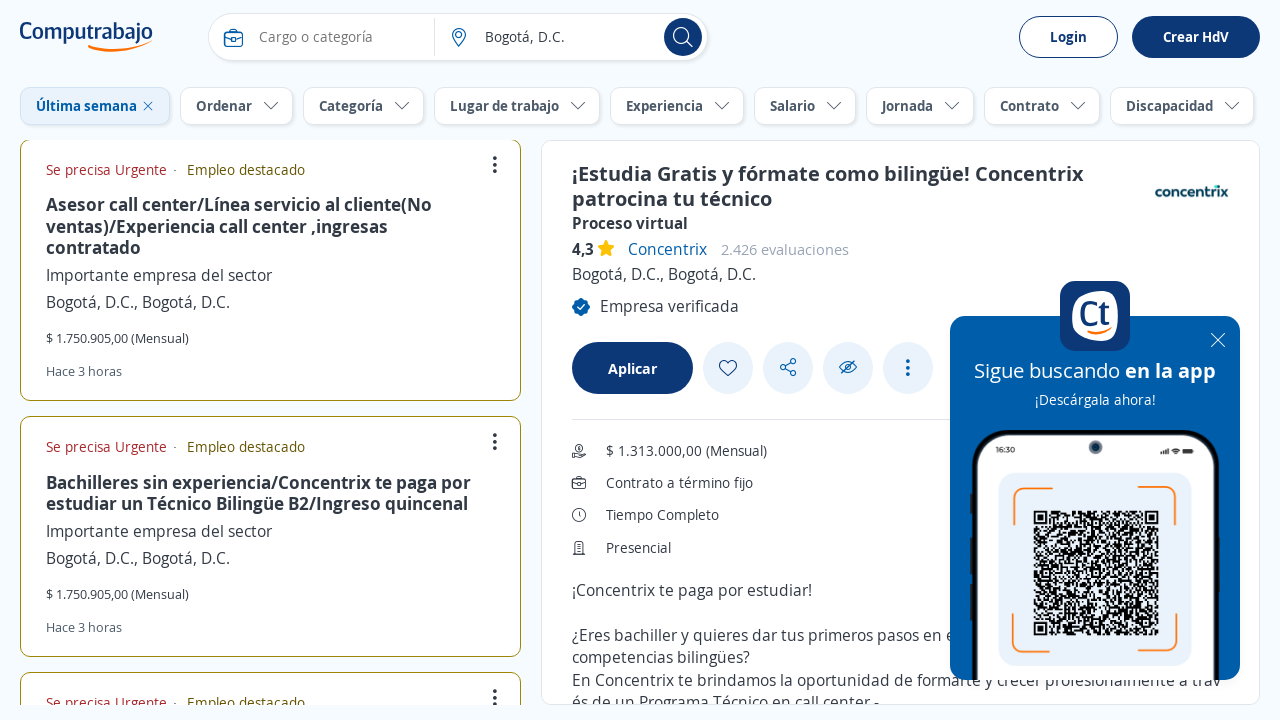

Navigated to job offer details with ID: 2669C7A0365EBAE461373E686DCF3405
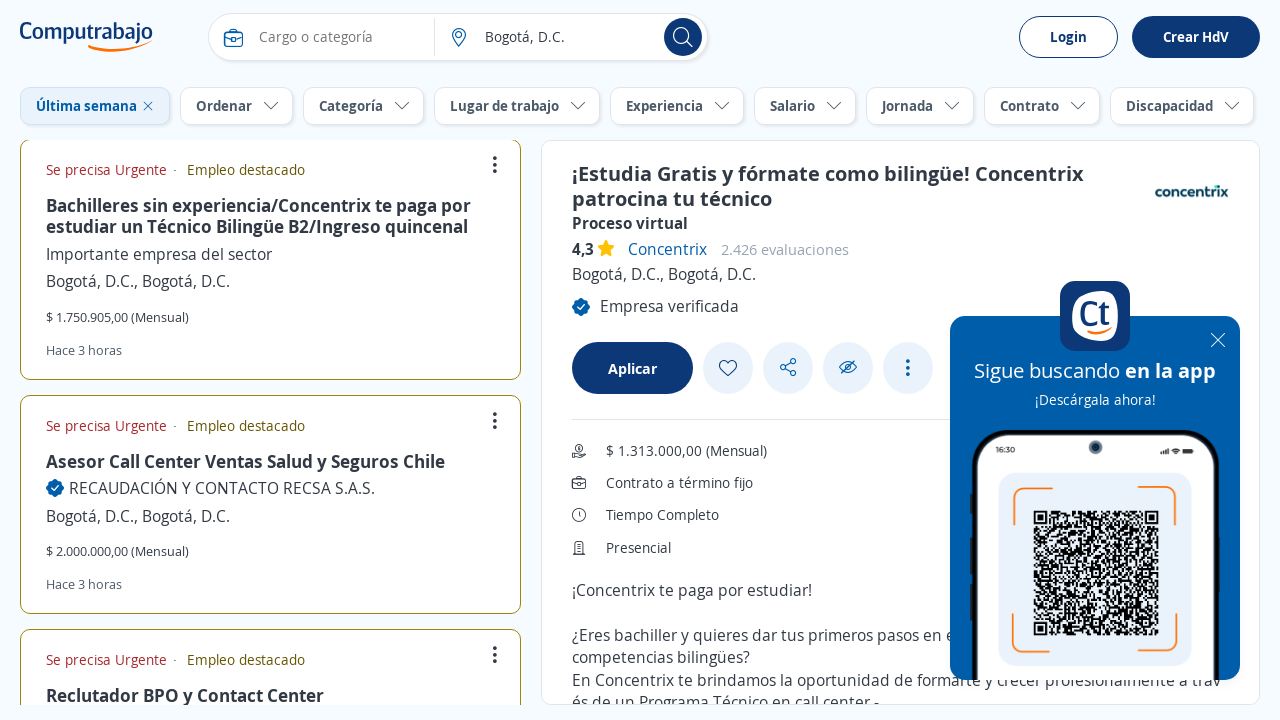

Job details loaded for offer ID: 2669C7A0365EBAE461373E686DCF3405
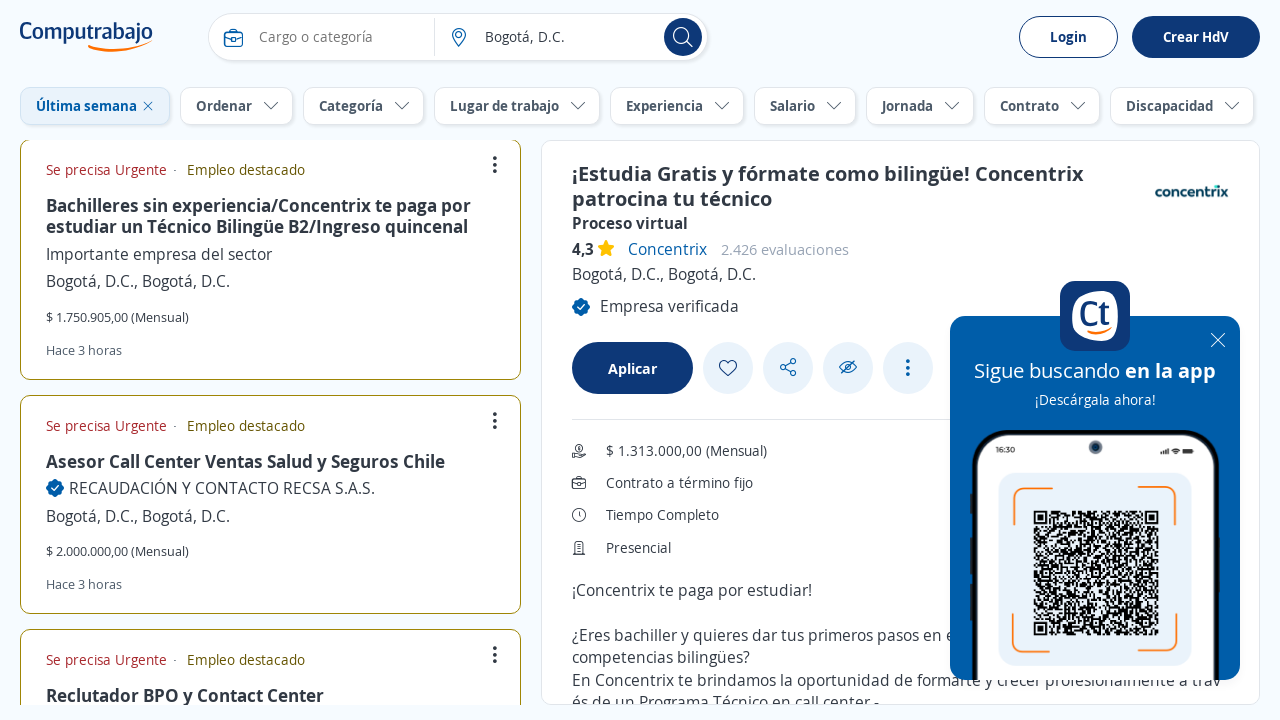

Navigated to page 2 of job listings
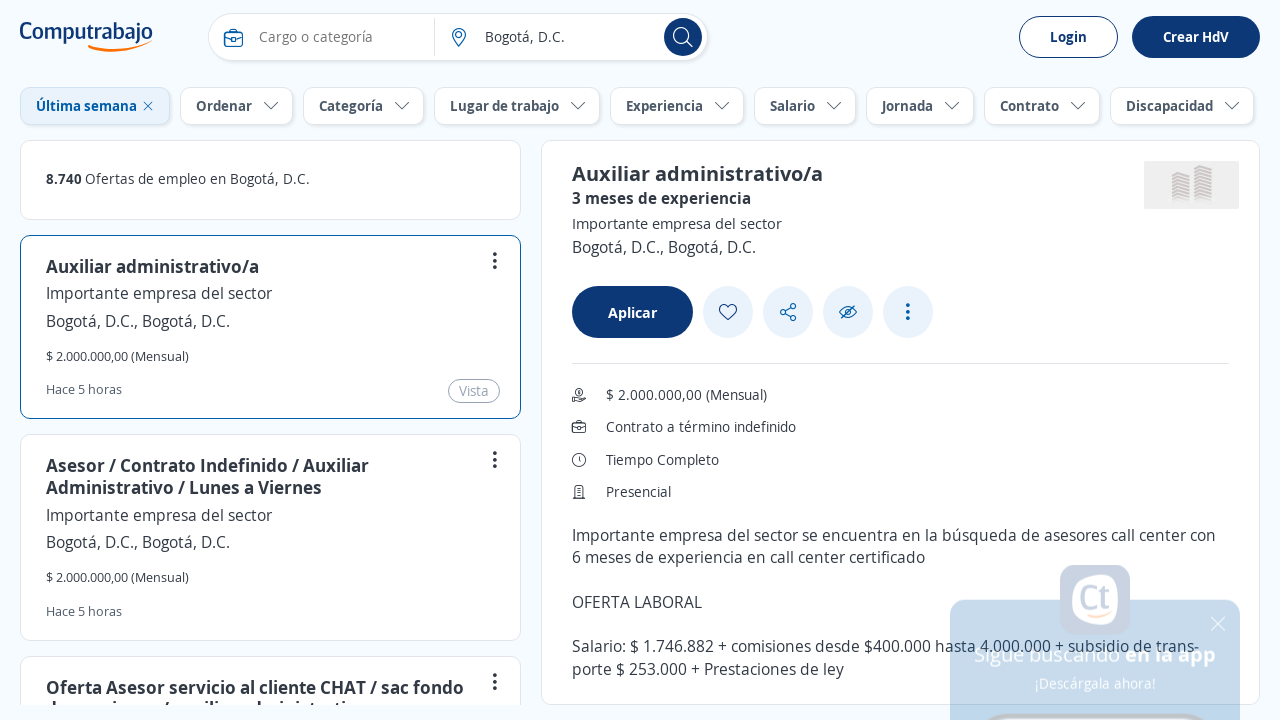

Waited for job offer elements to load on page 2
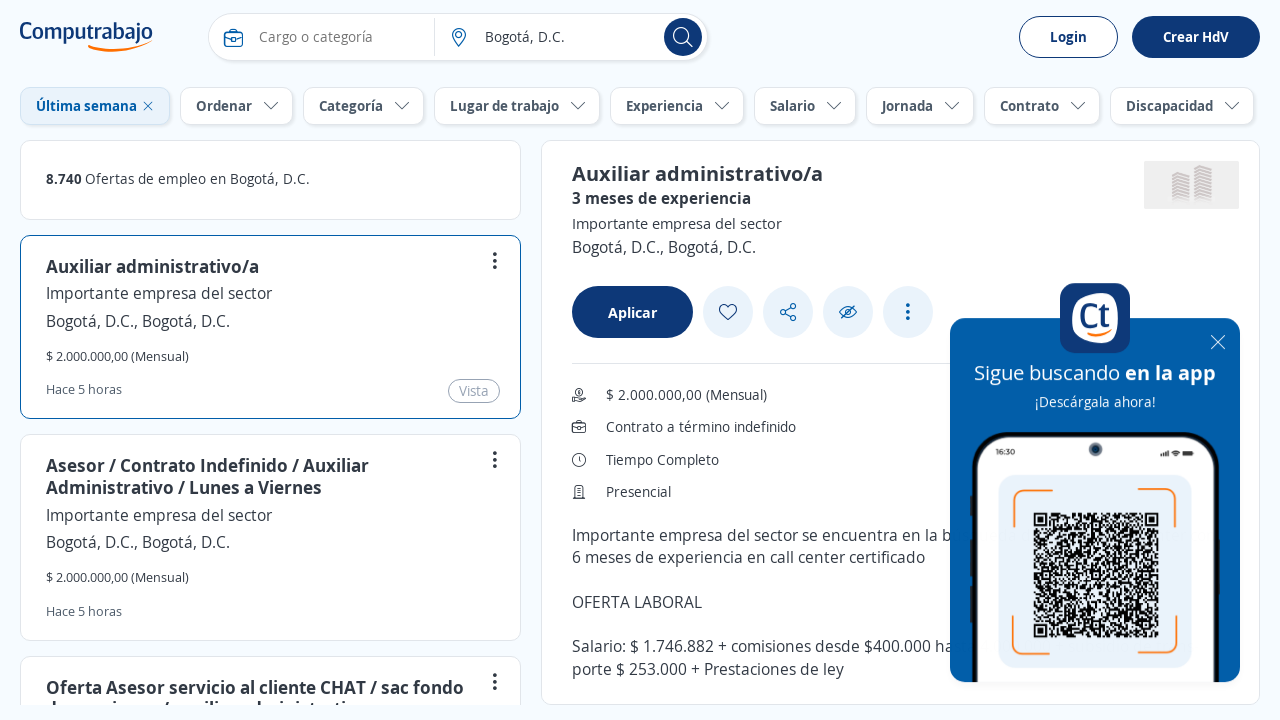

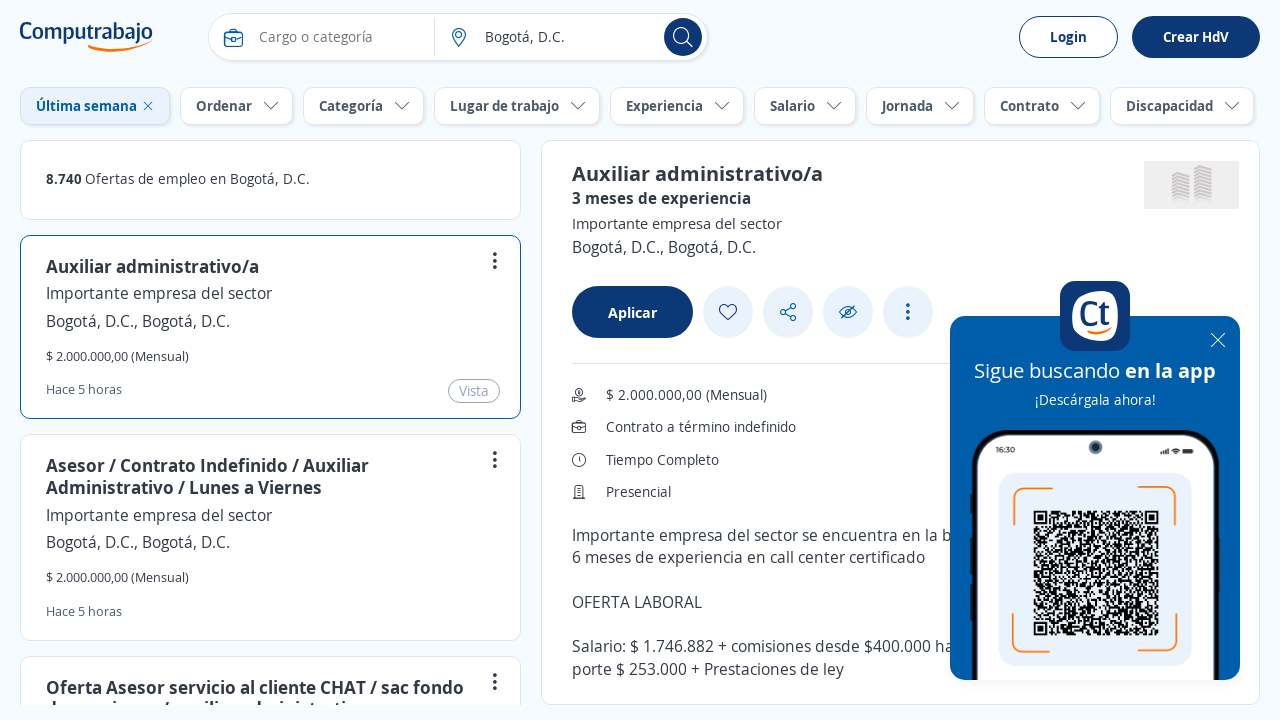